Tests that a password longer than 7 characters is validated as invalid

Starting URL: https://testpages.eviltester.com/styled/apps/7charval/simple7charvalidation.html

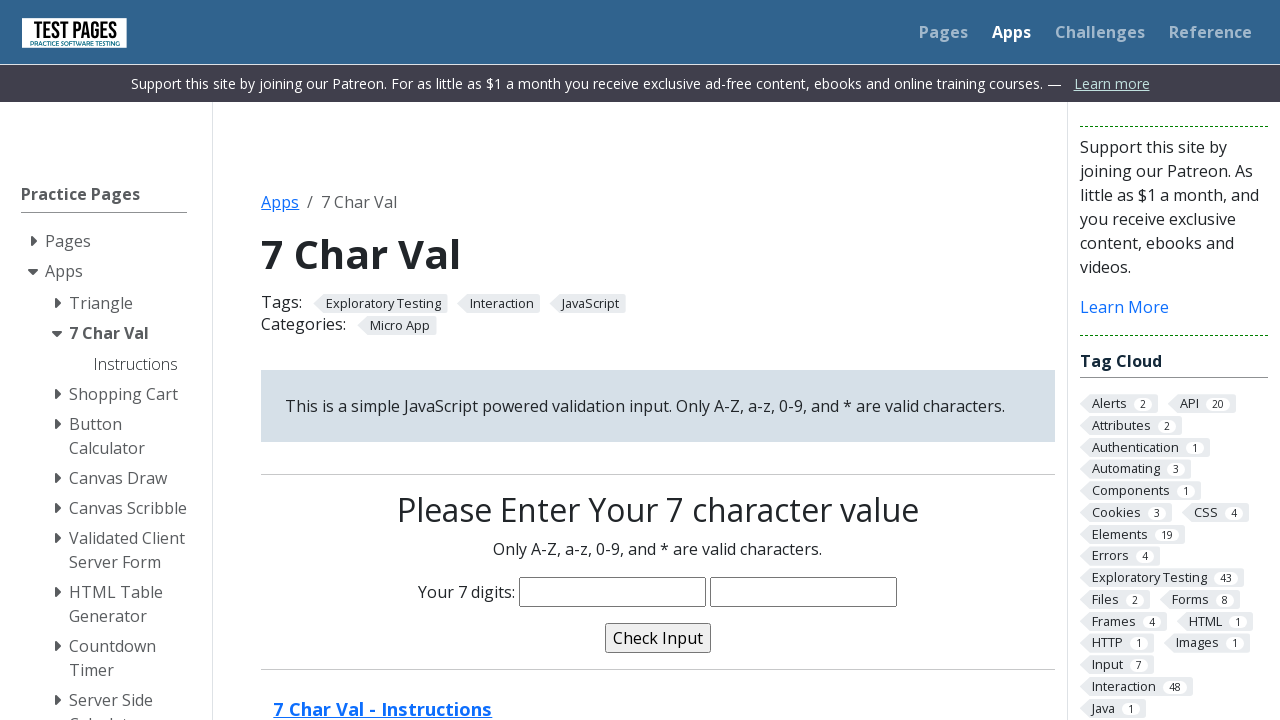

Filled password field with 10-character password 'ido123had1' on input[name='characters']
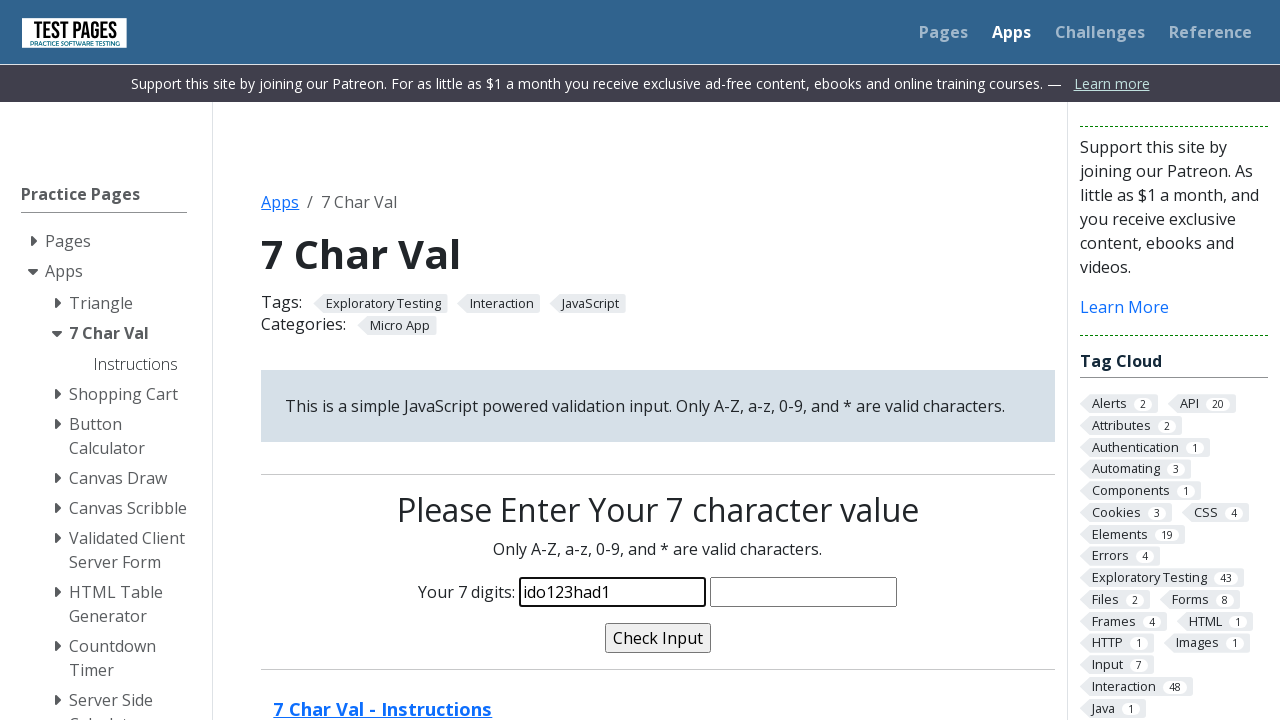

Clicked validate button to check password at (658, 638) on input[name='validate']
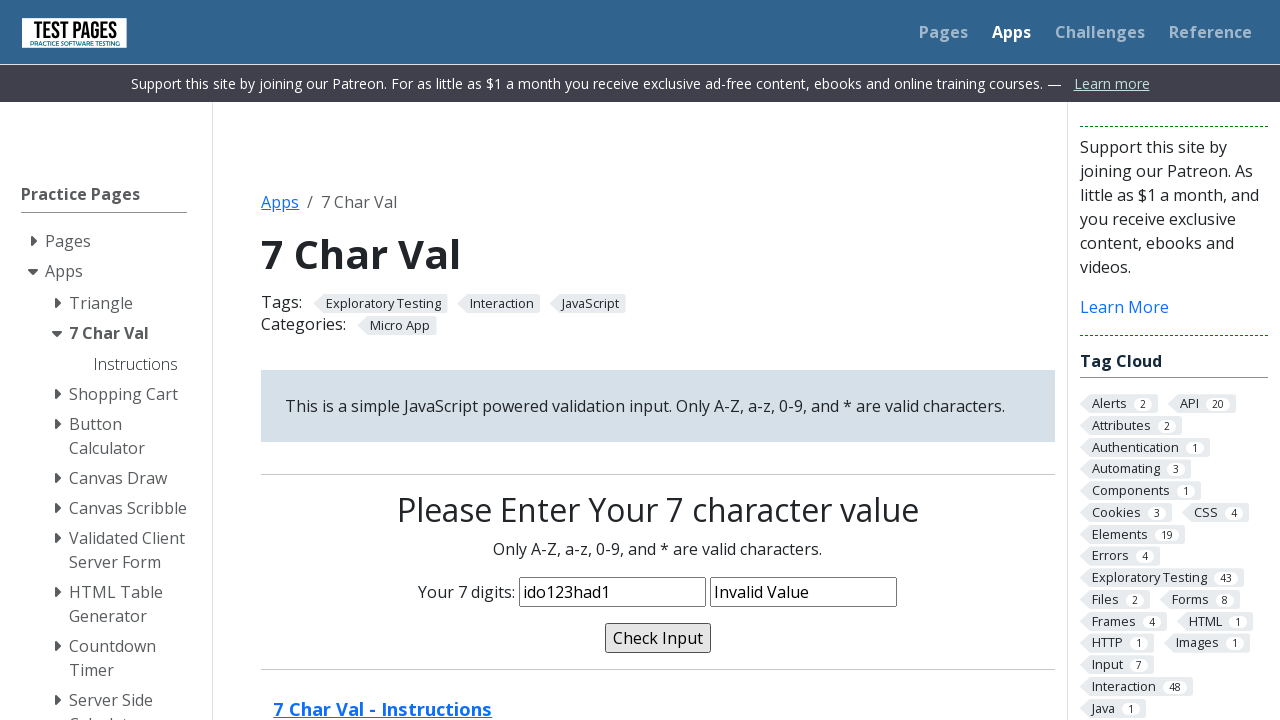

Validation message confirms 'Invalid Value' for password exceeding 7 characters
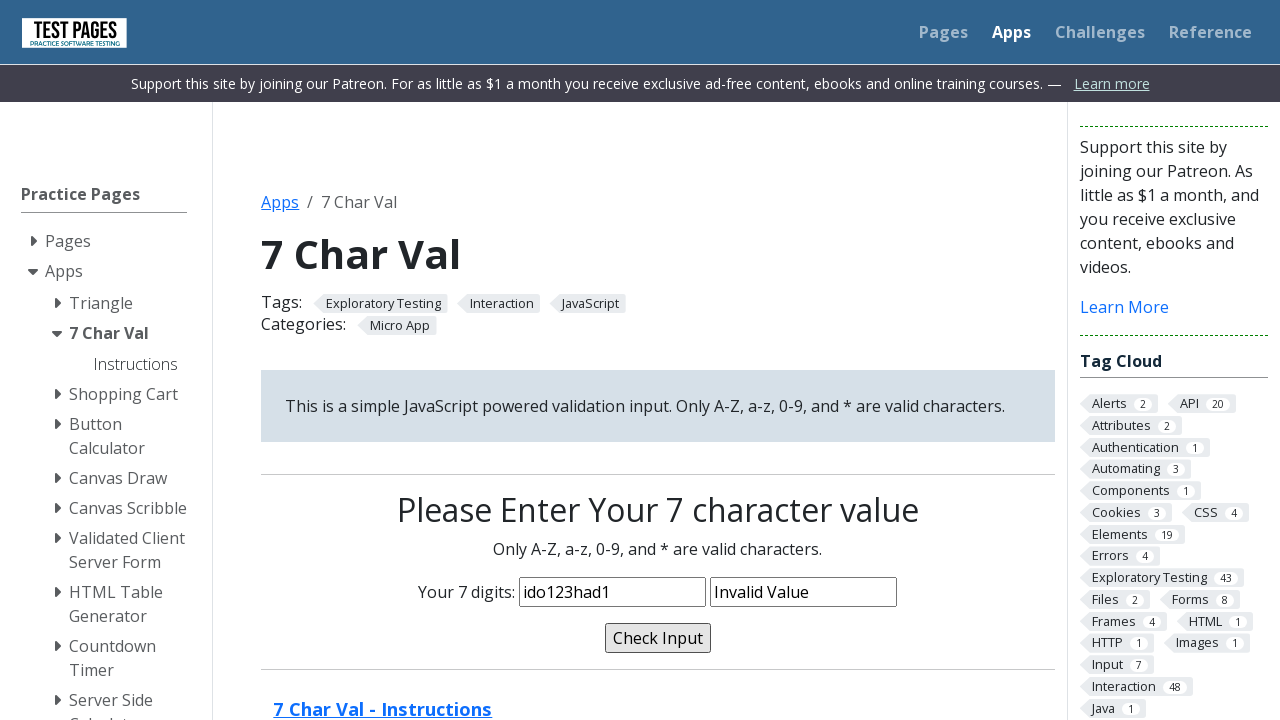

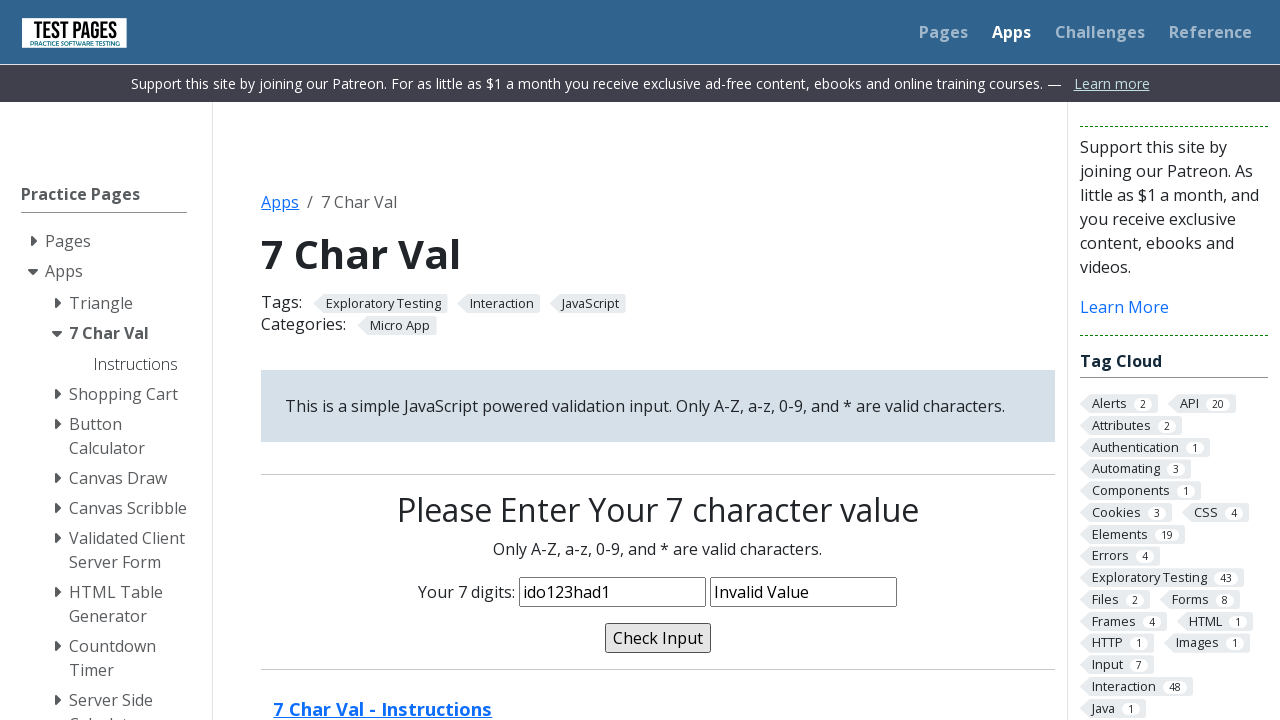